Tests the addition functionality of an online calculator by entering two numbers and verifying the sum result

Starting URL: http://antoniotrindade.com.br/treinoautomacao/desafiosoma.html

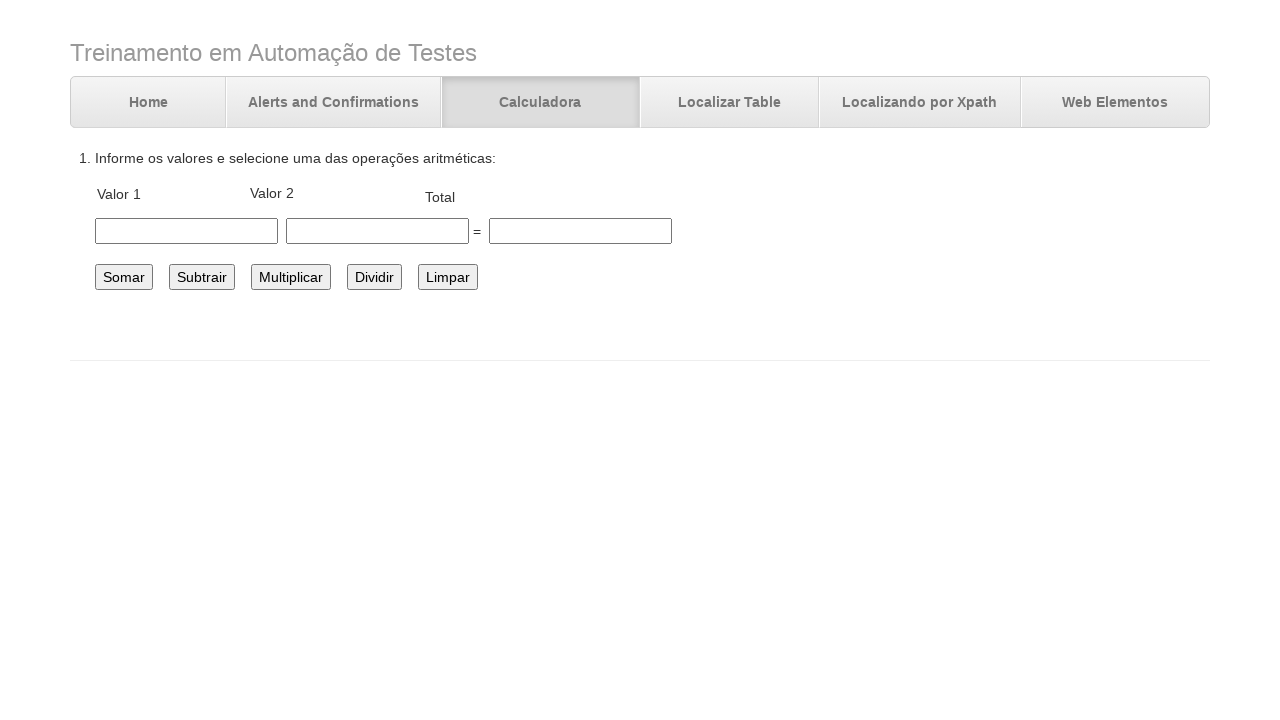

Navigated to online calculator page
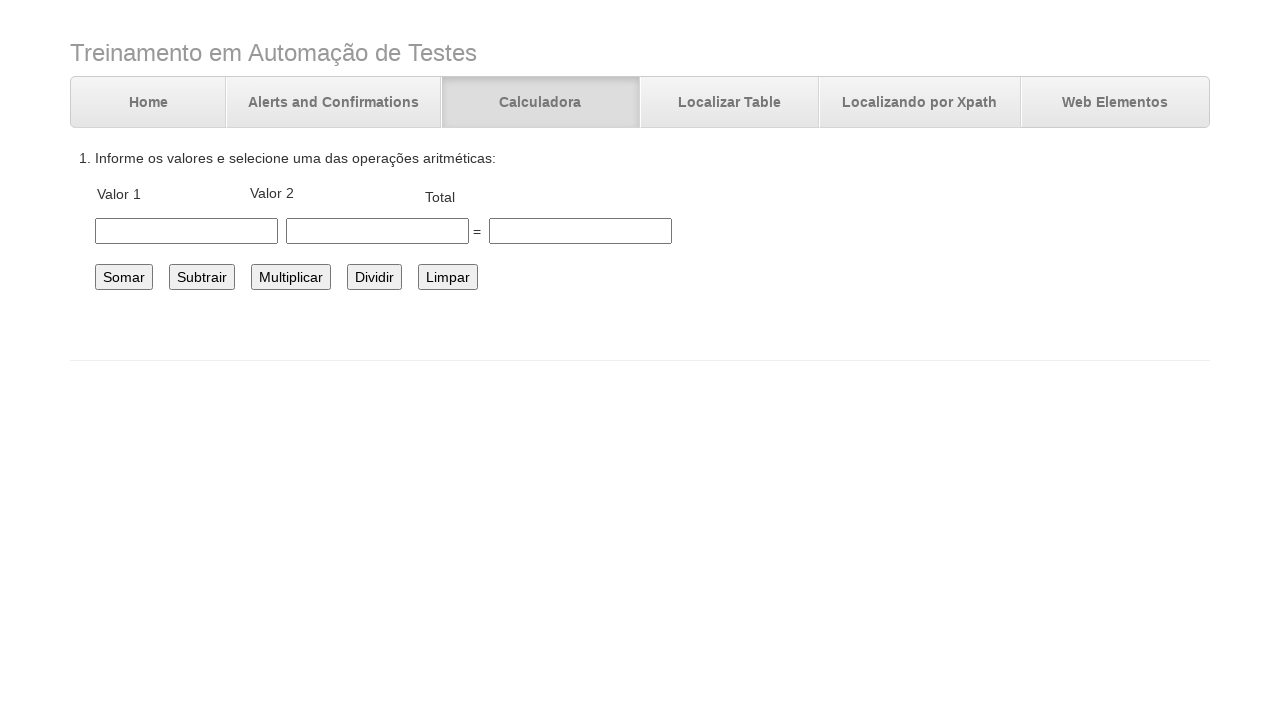

Entered first number 10.5 in number1 field on #number1
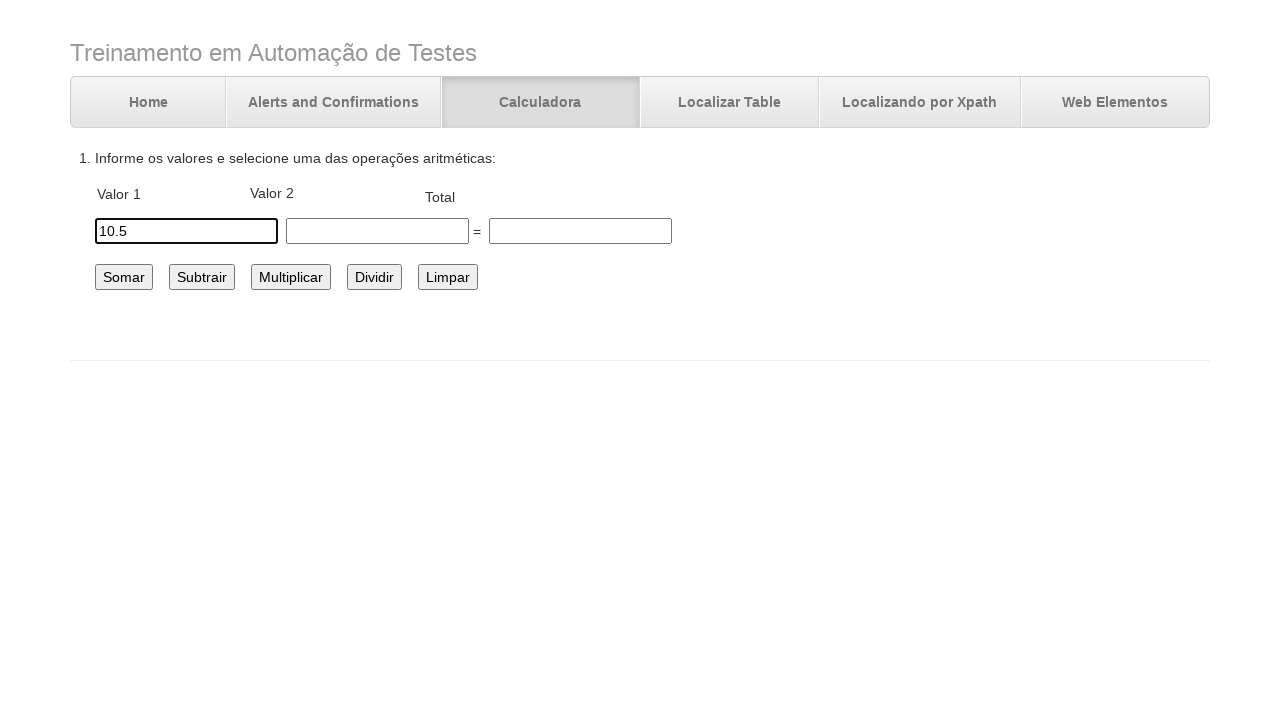

Entered second number 5.4 in number2 field on #number2
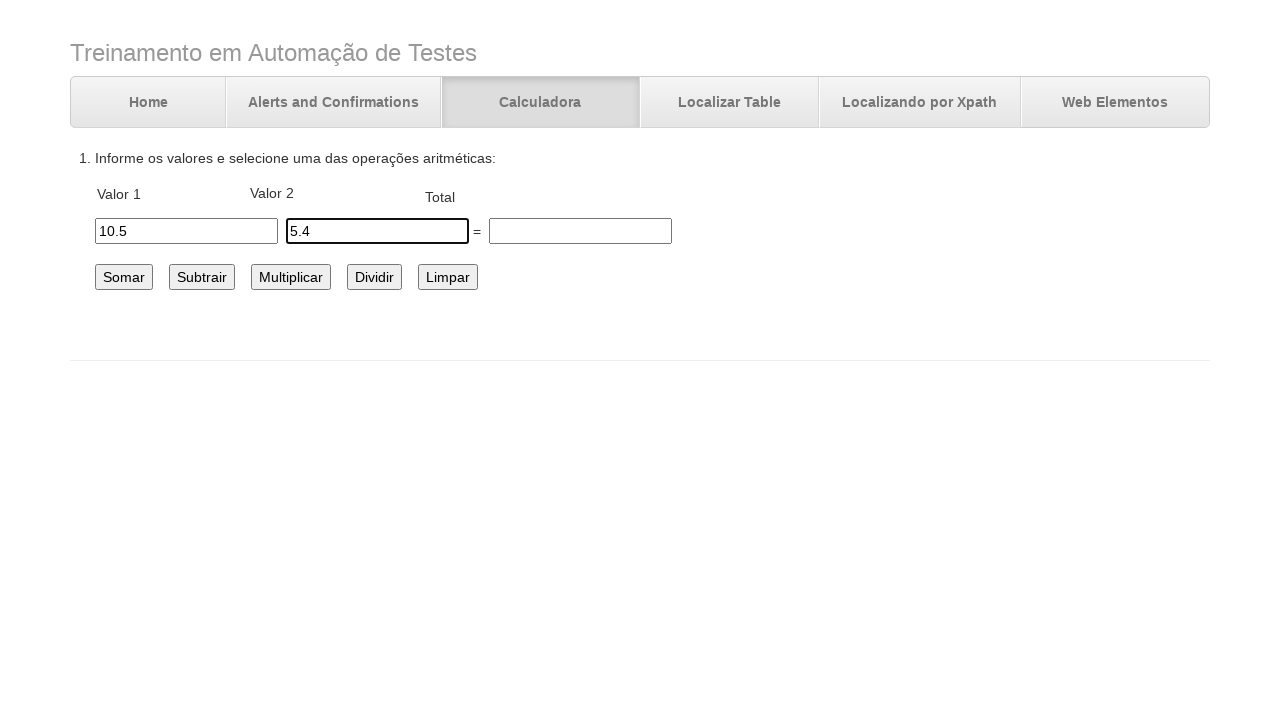

Clicked the sum button to calculate at (124, 277) on #somar
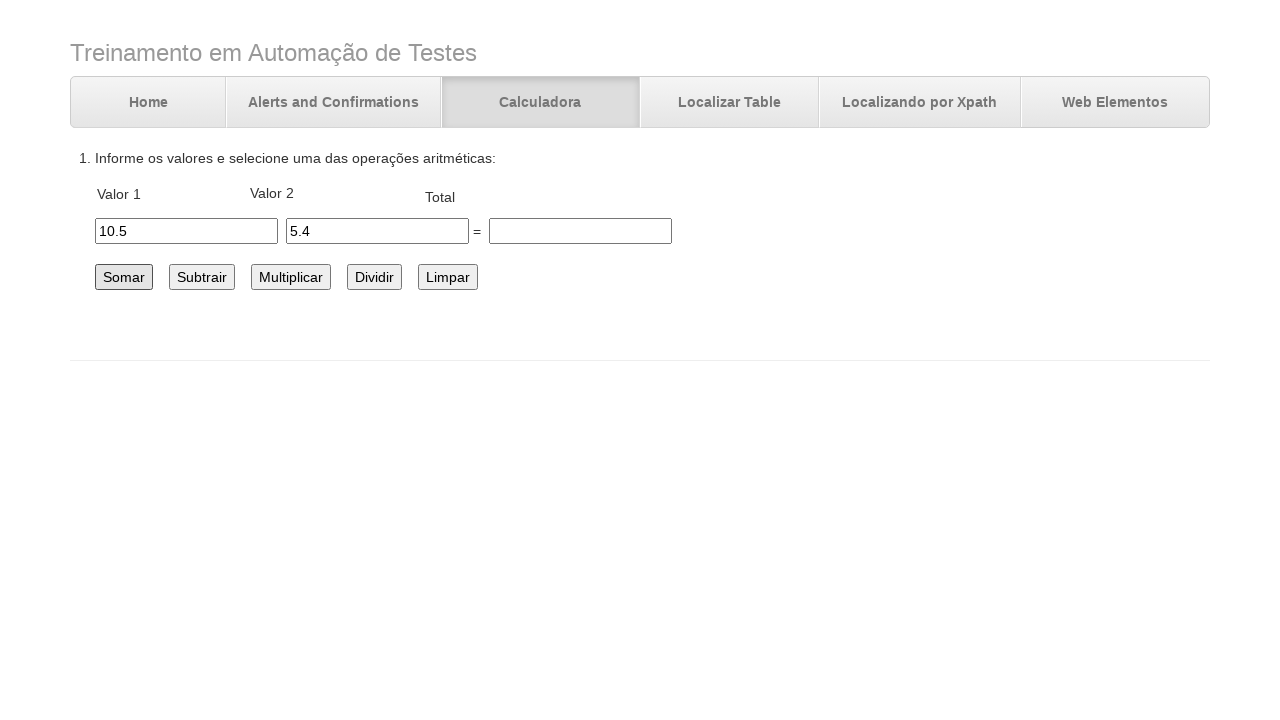

Verified sum result 15.9 appeared in total field
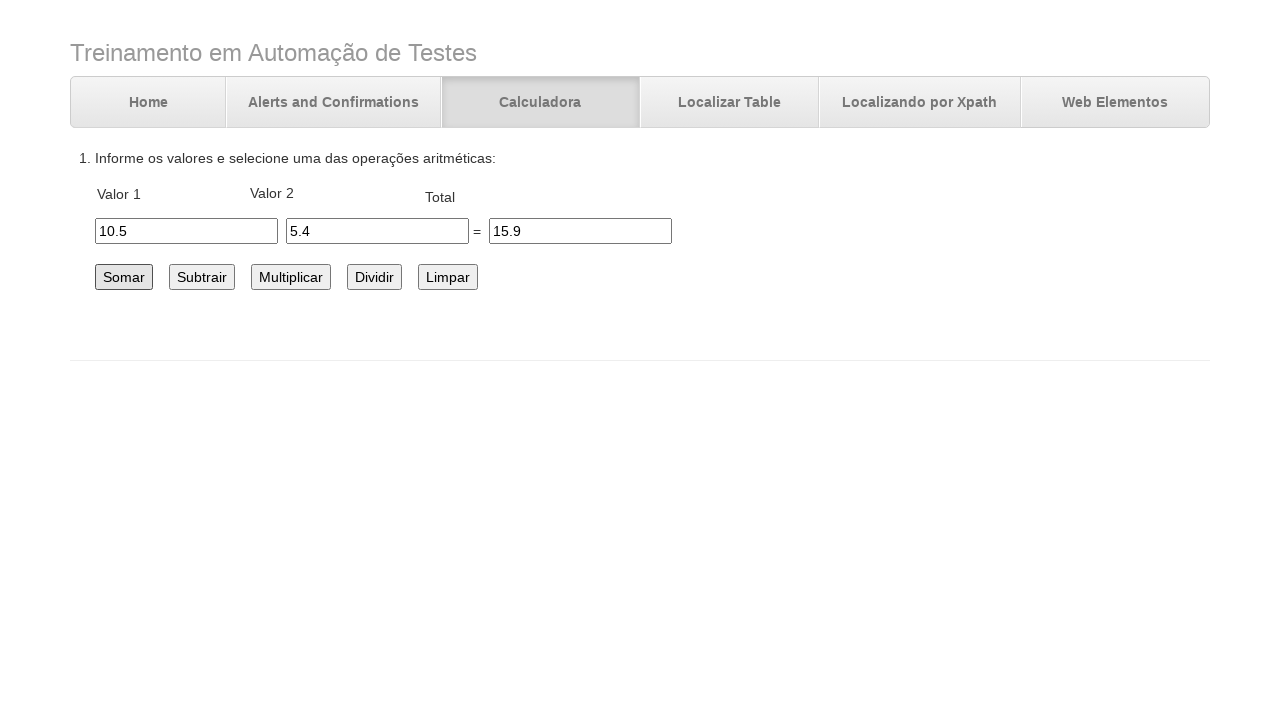

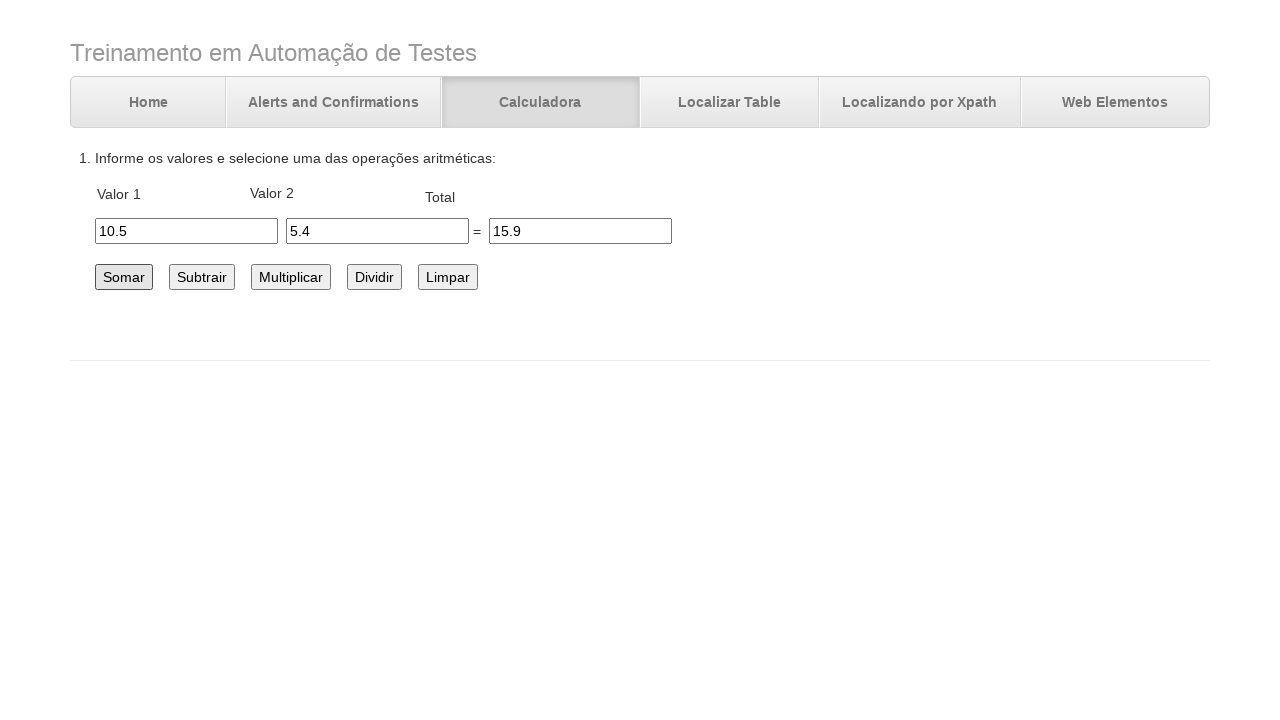